Tests wait functionality by clicking buttons that trigger delayed element visibility and then interacting with those elements

Starting URL: https://www.hyrtutorials.com/p/waits-demo.html

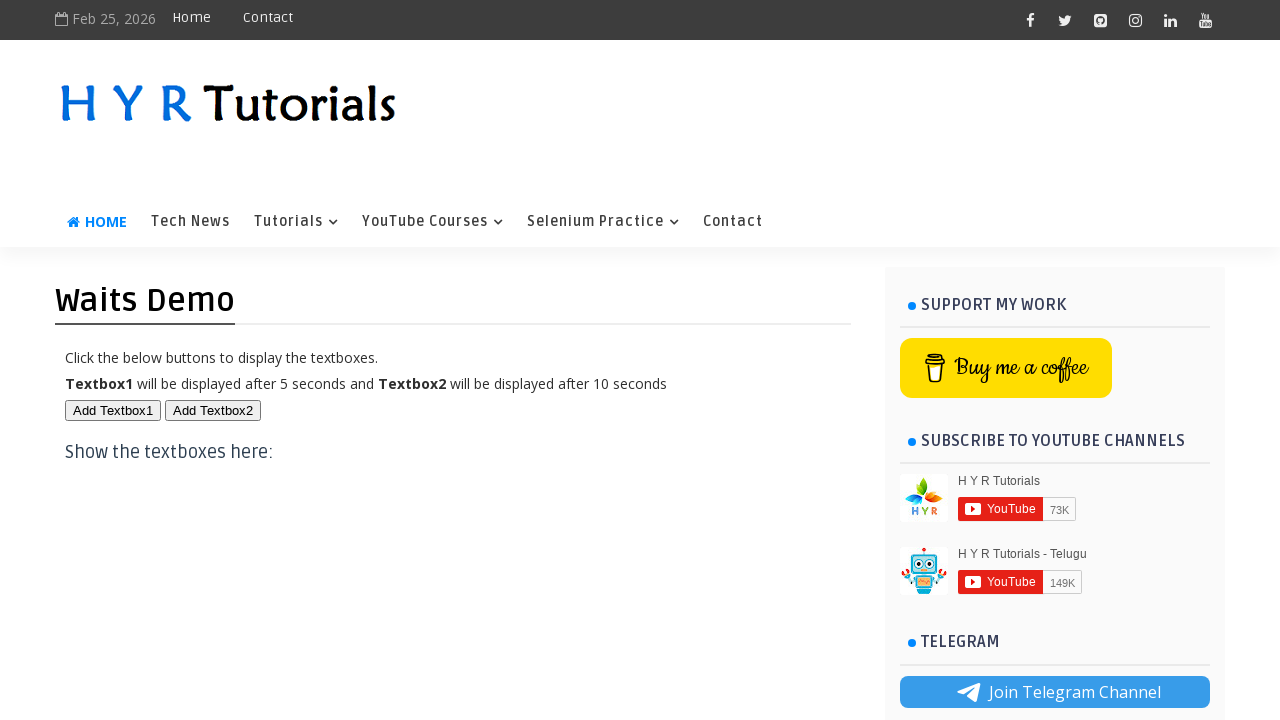

Clicked first button to trigger delayed element visibility at (113, 410) on button#btn1
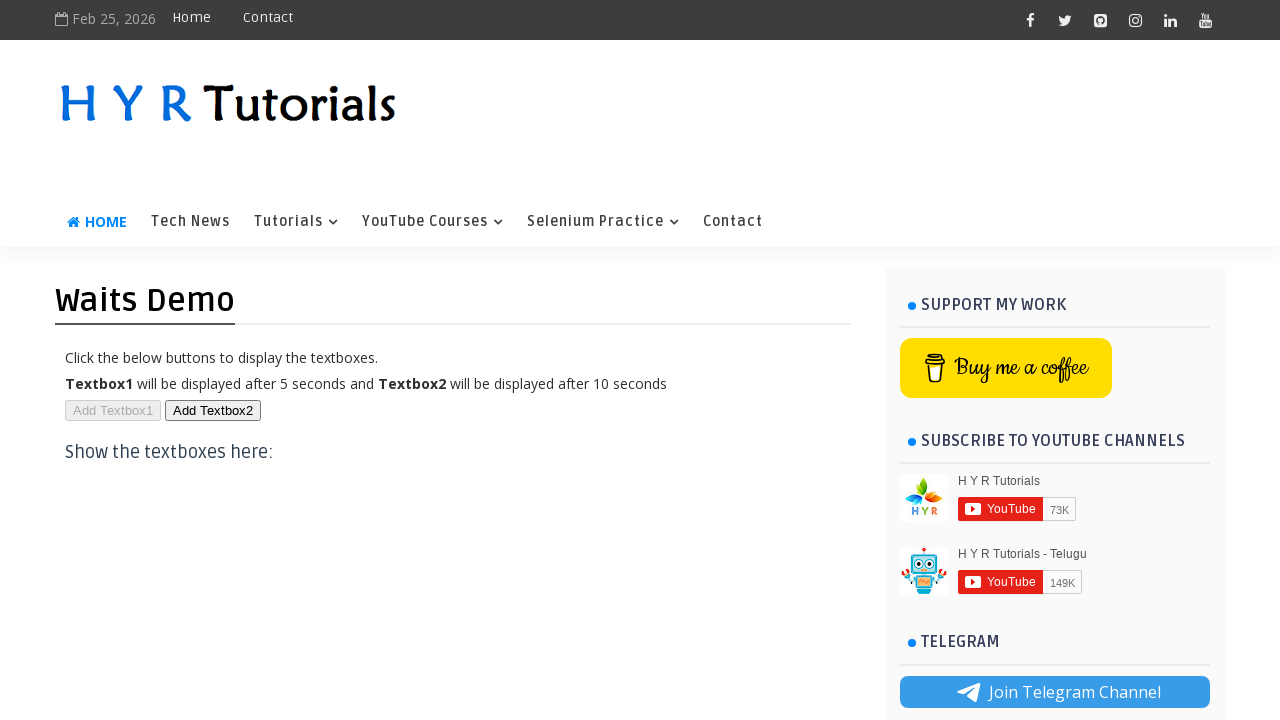

Text input element became visible after button click
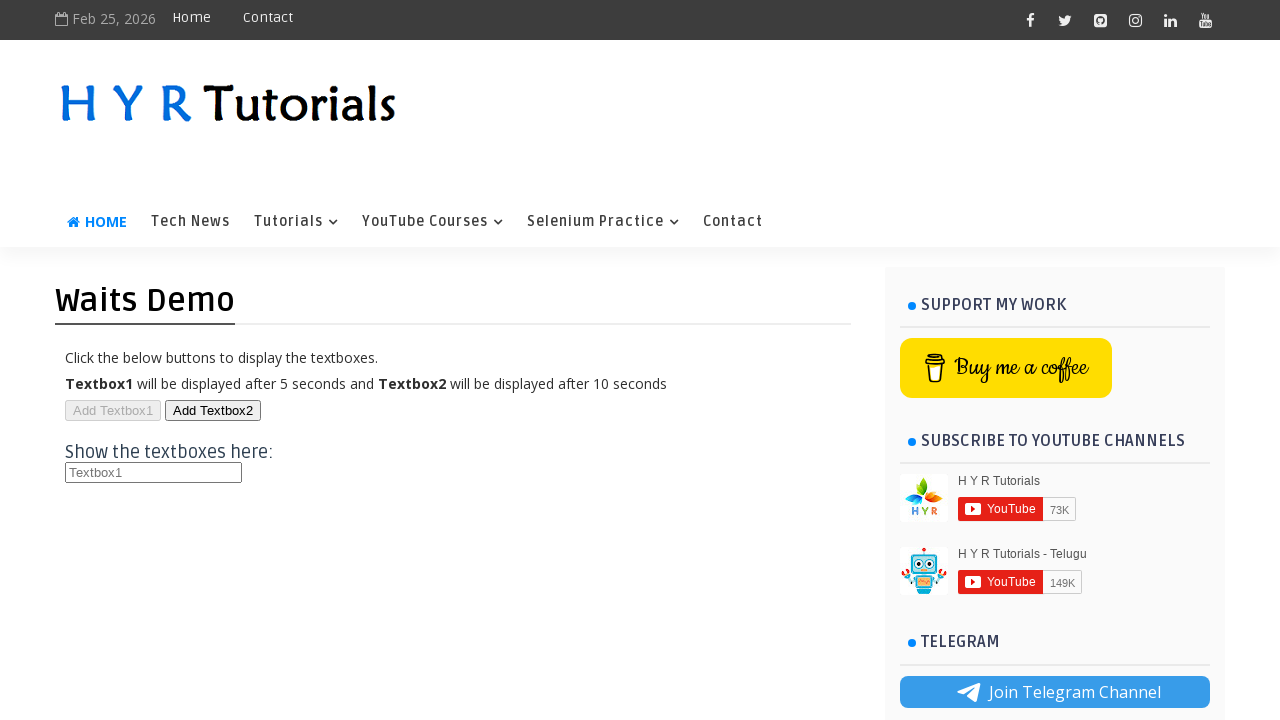

Filled text input with 'ABCD' on div[itemprop='articleBody'] input#txt1
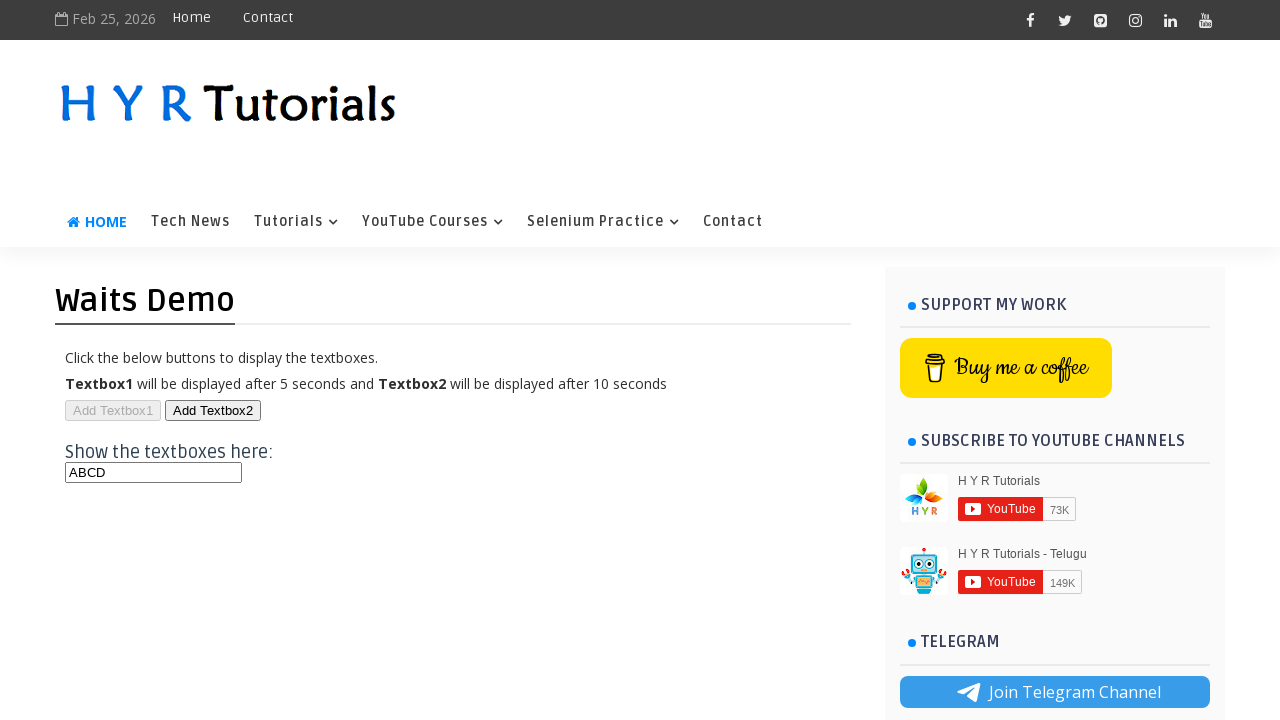

Clicked second button at (213, 410) on button#btn2
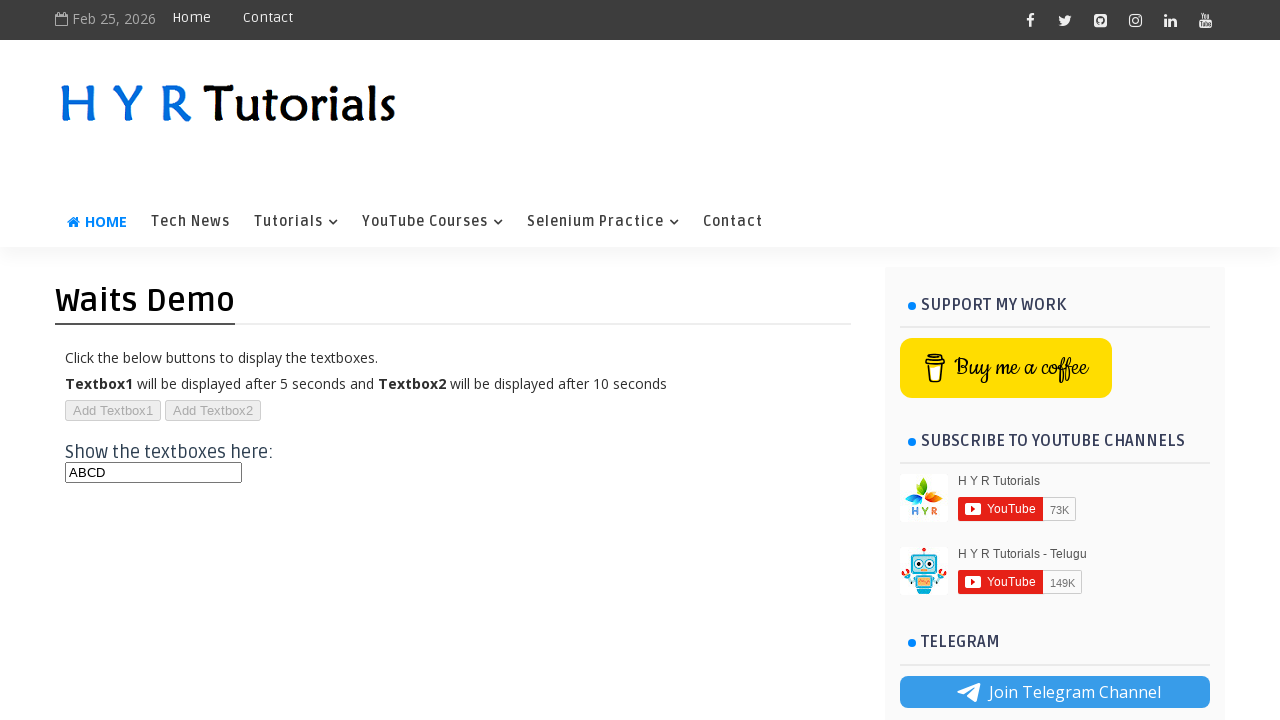

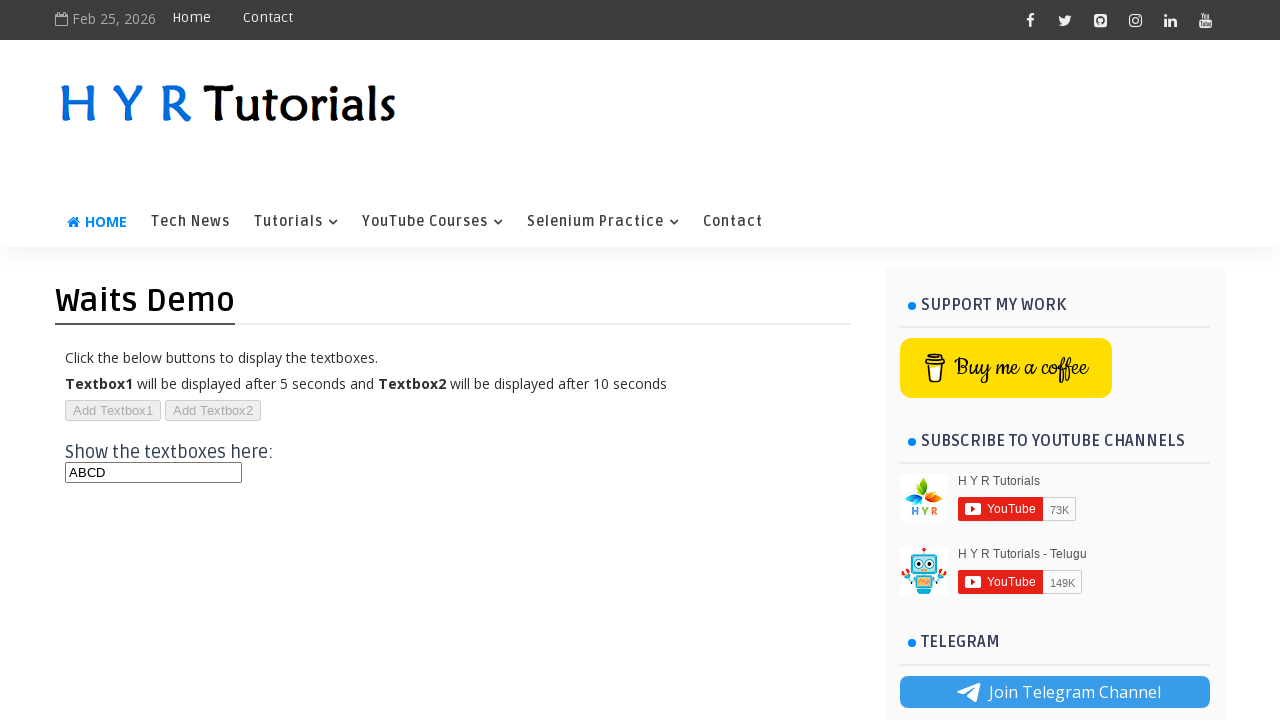